Tests a registration form by filling in first name, last name, and email fields, then submitting the form and verifying the success message

Starting URL: http://suninjuly.github.io/registration1.html

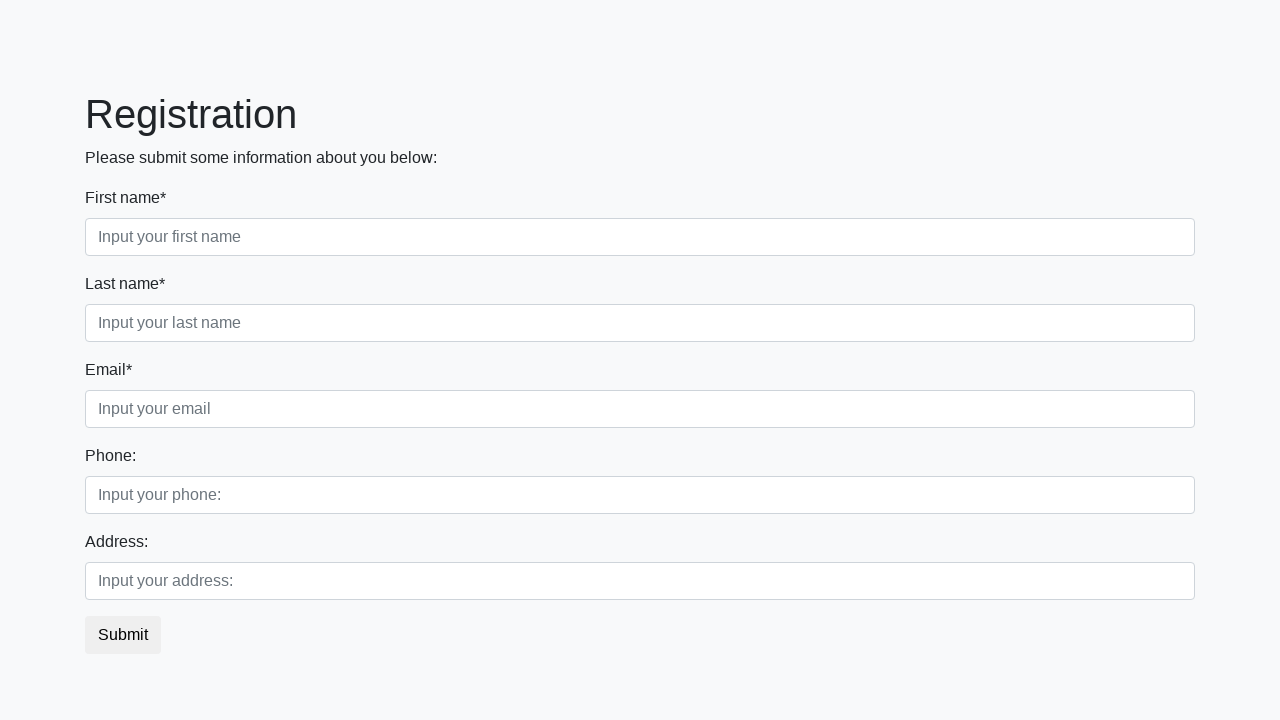

Filled first name field with 'John' on .first_block .first
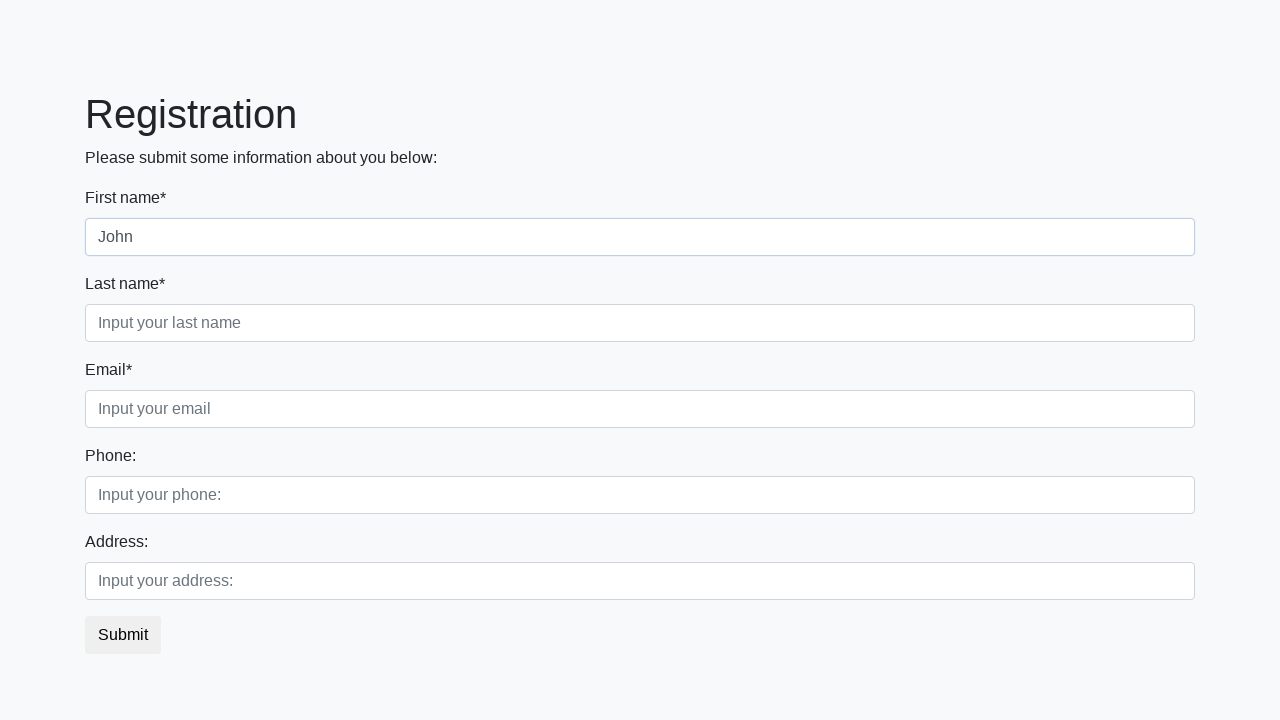

Filled last name field with 'Smith' on .first_block .second
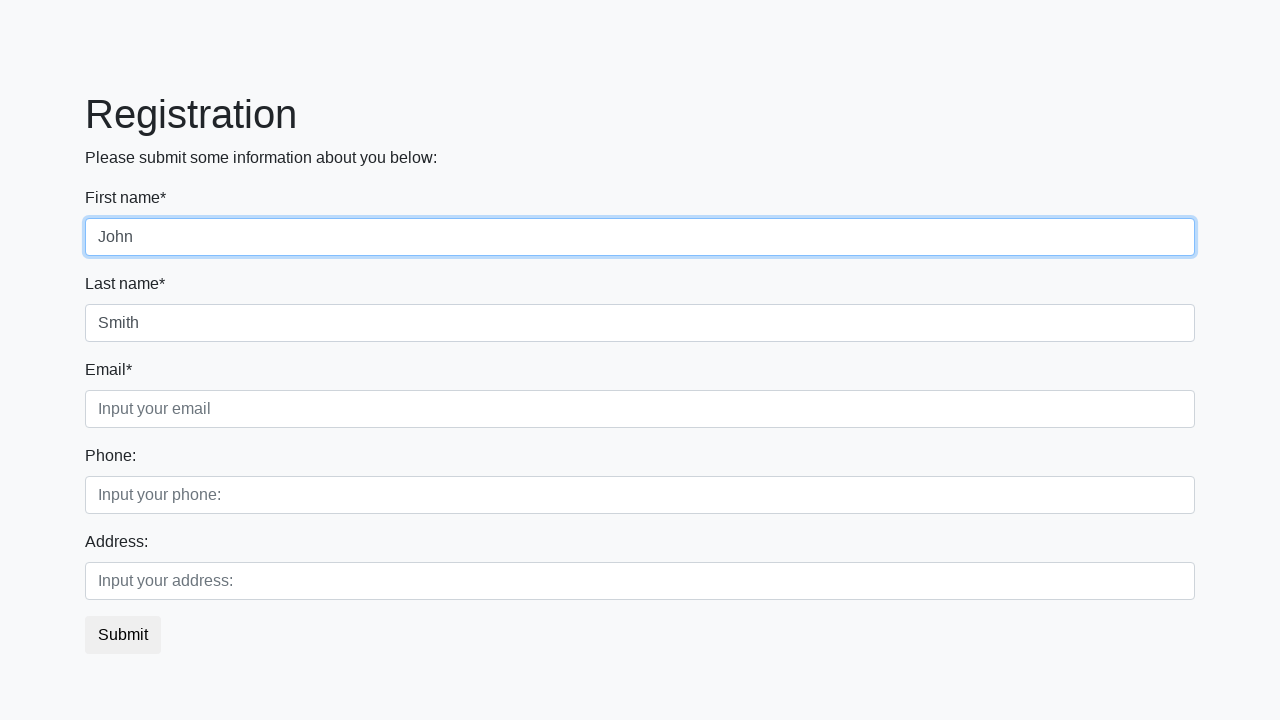

Filled email field with 'john.smith@example.com' on .first_block .third
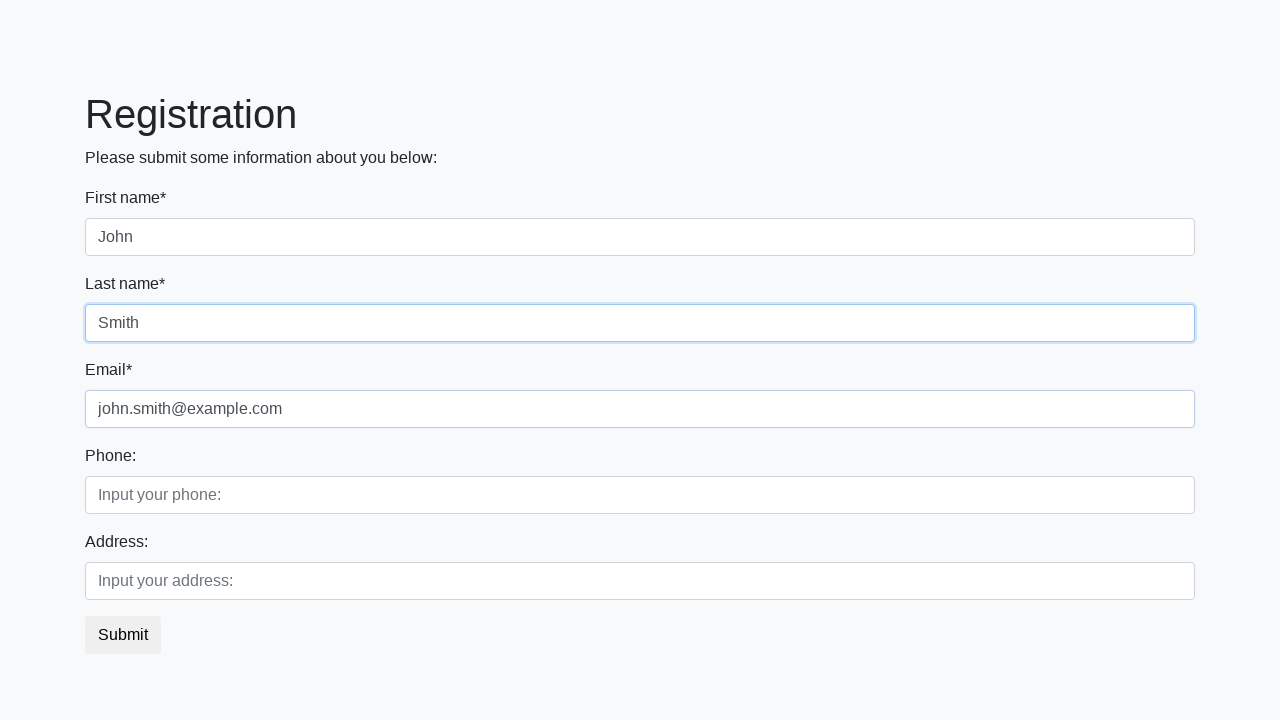

Clicked submit button at (123, 635) on button.btn
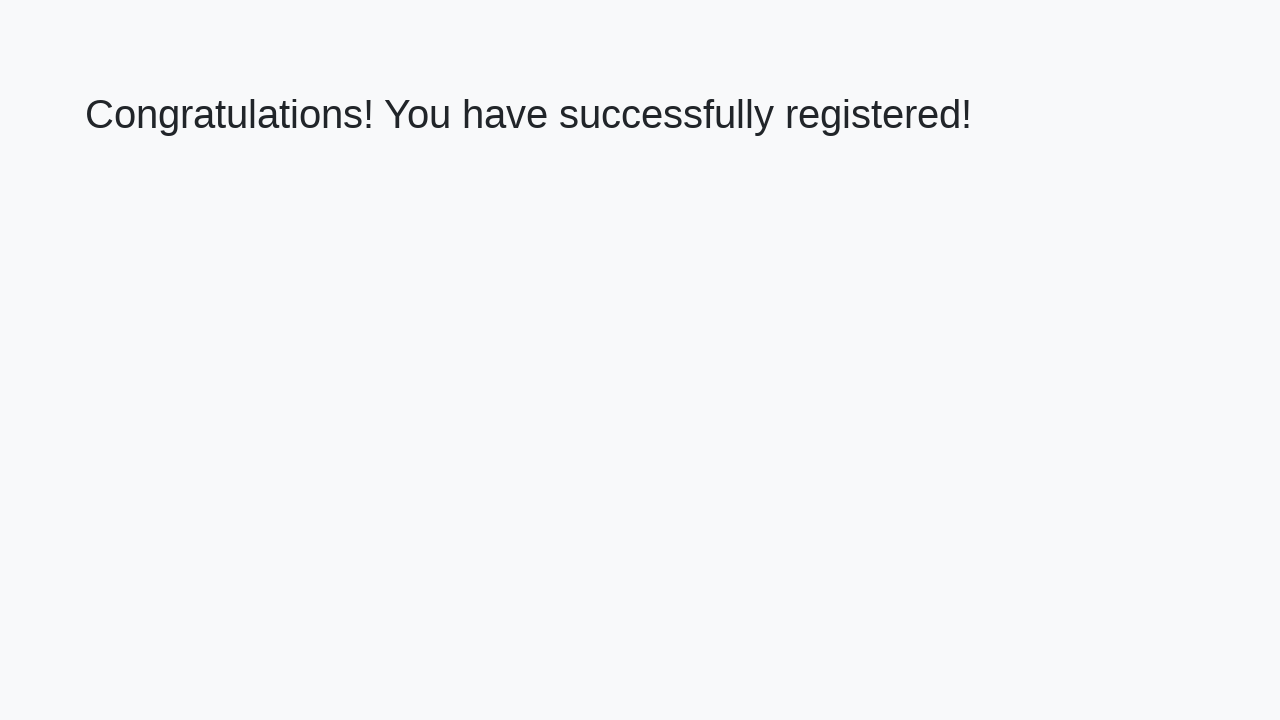

Success message loaded
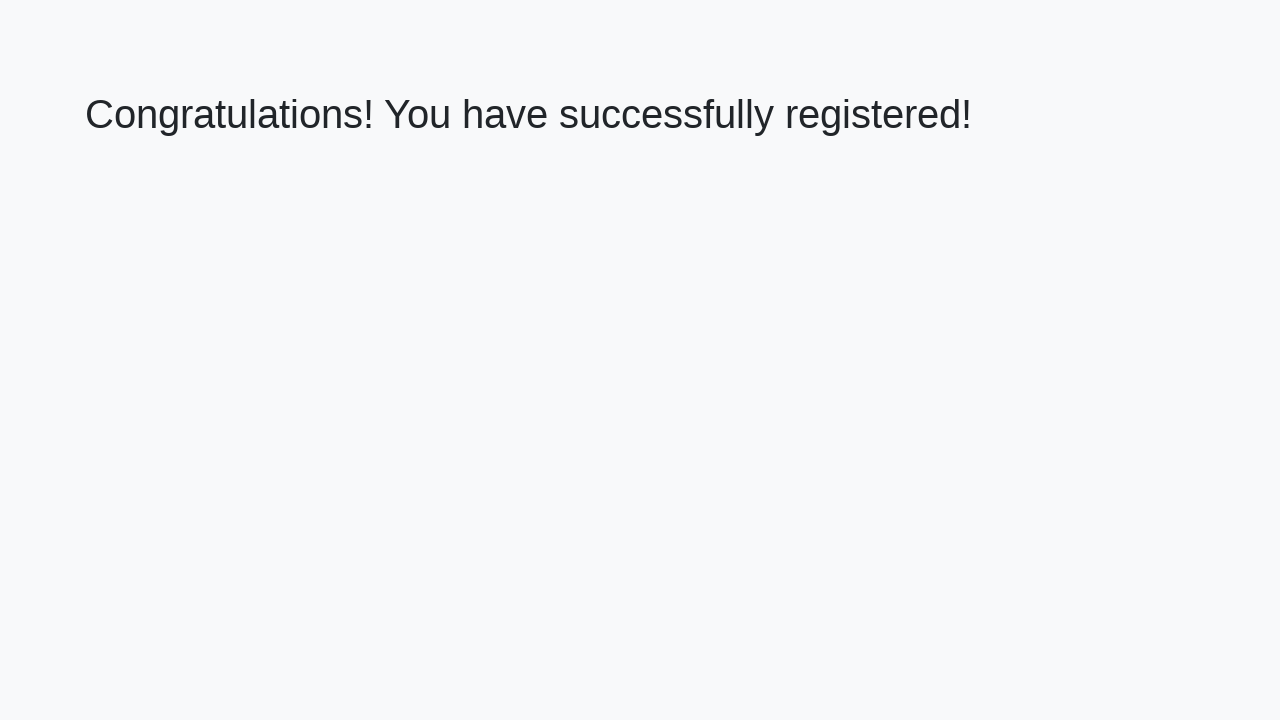

Retrieved success message text
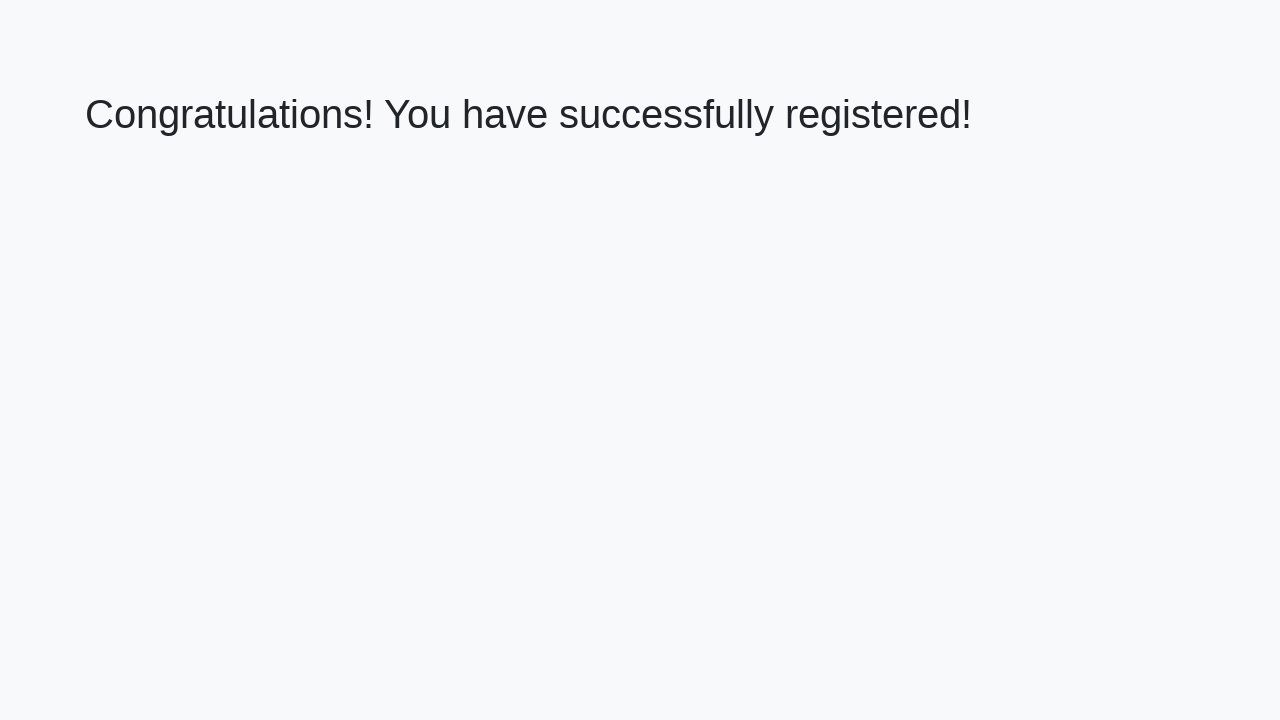

Verified success message: 'Congratulations! You have successfully registered!'
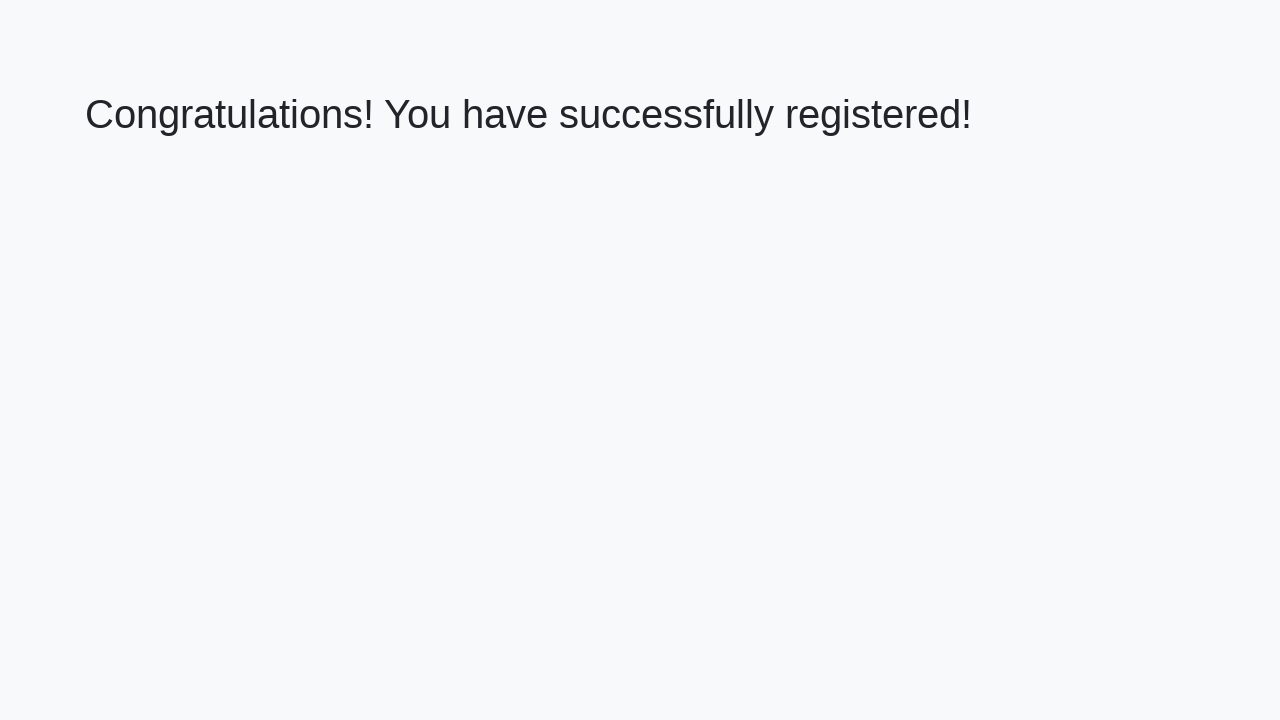

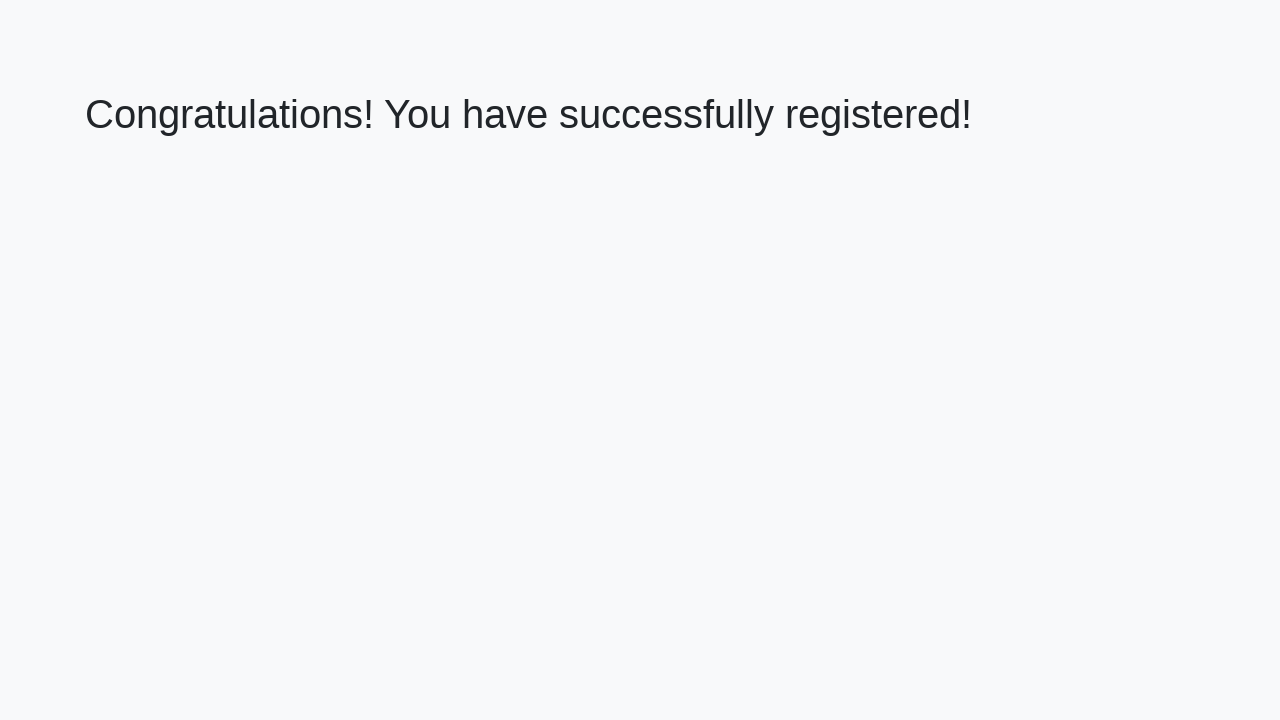